Tests dropdown functionality by selecting options using index, value, and visible text methods, then verifies all dropdown options are accessible.

Starting URL: https://the-internet.herokuapp.com/dropdown

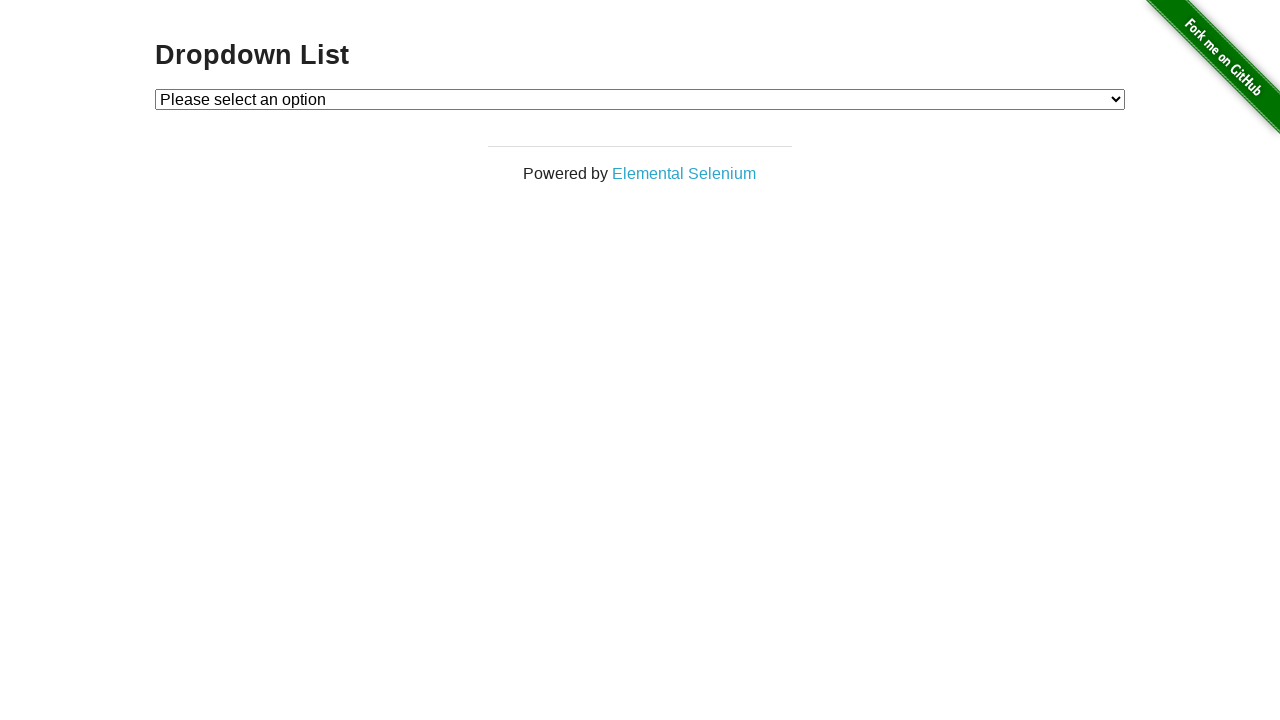

Selected Option 1 by index (index 1) on #dropdown
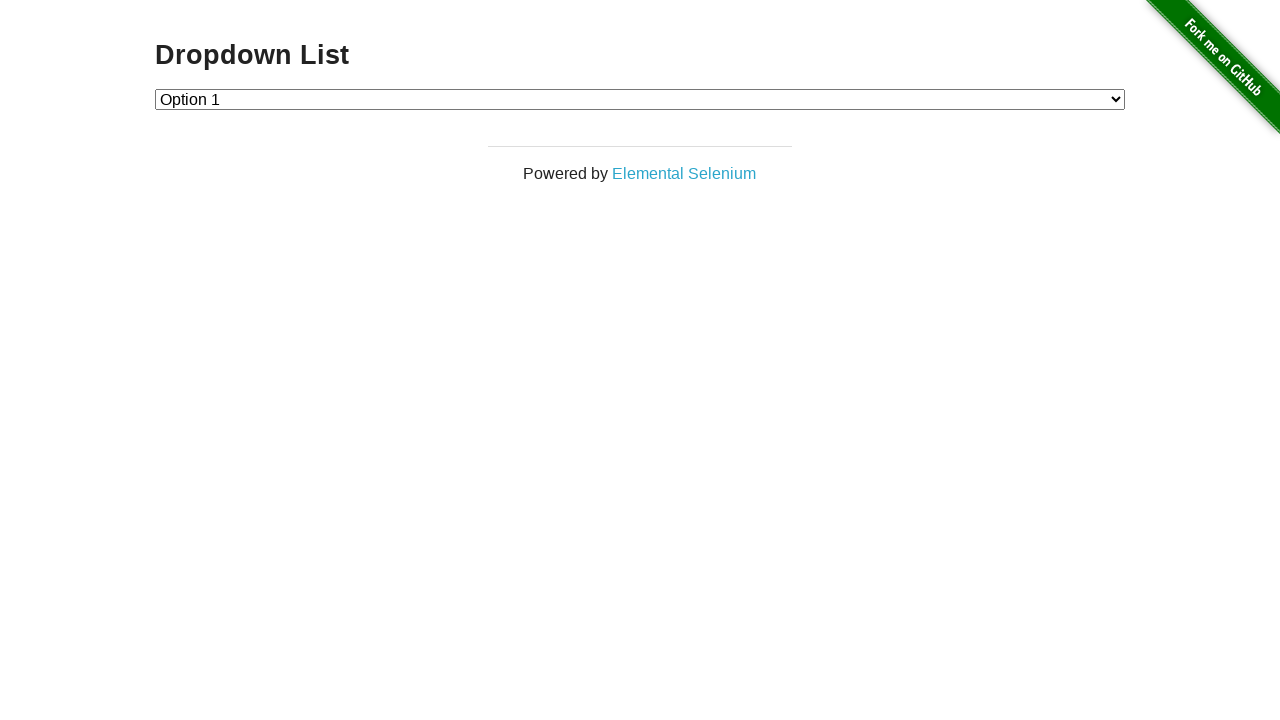

Selected Option 2 by value '2' on #dropdown
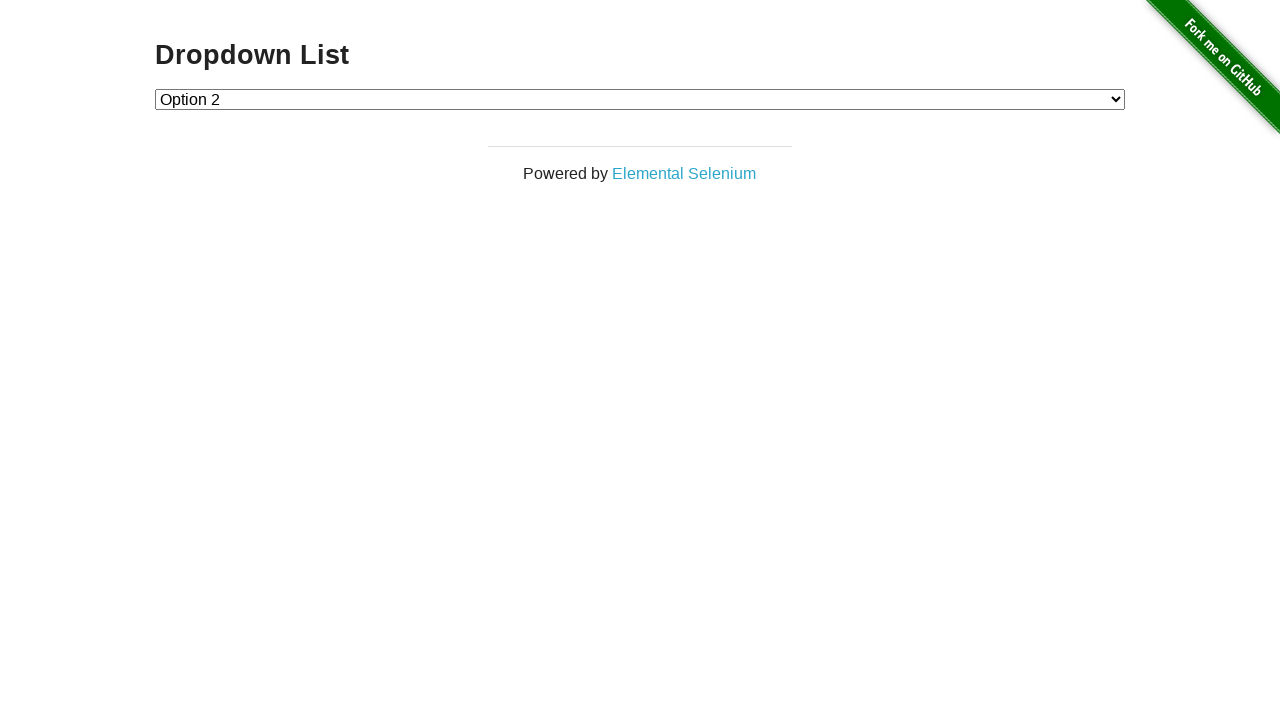

Selected Option 1 by visible text label on #dropdown
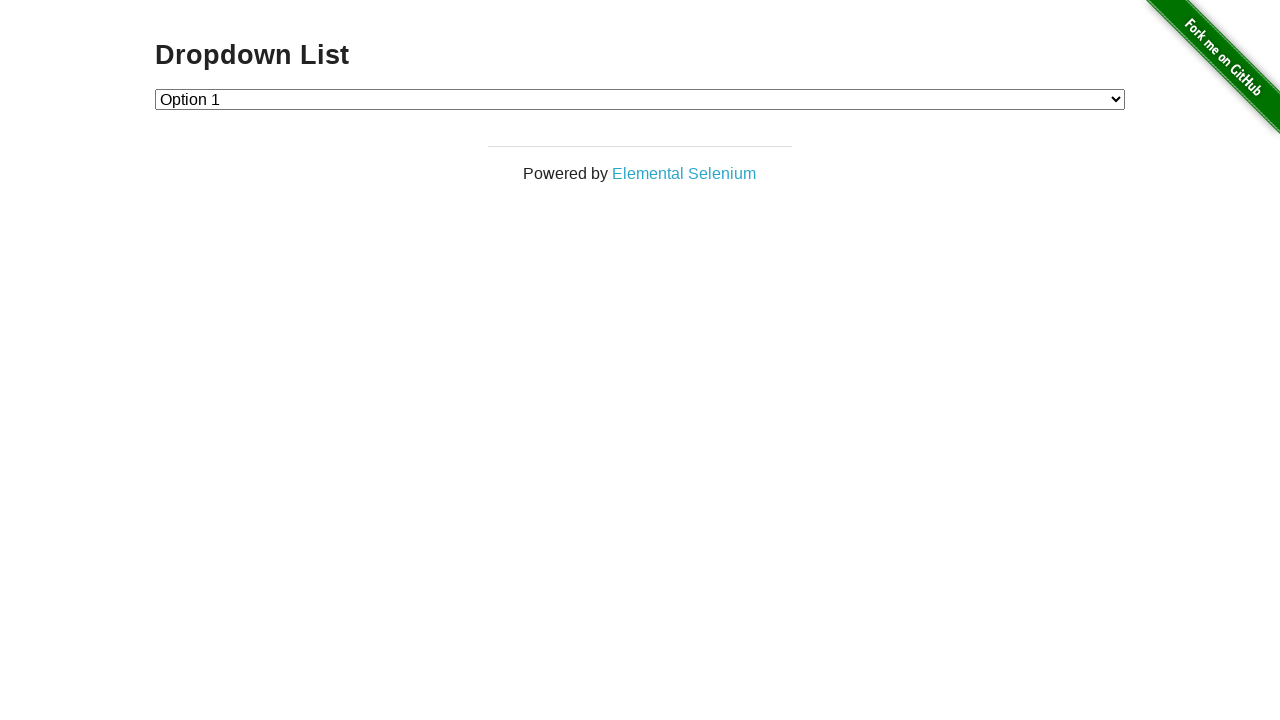

Dropdown element is fully interactive and visible
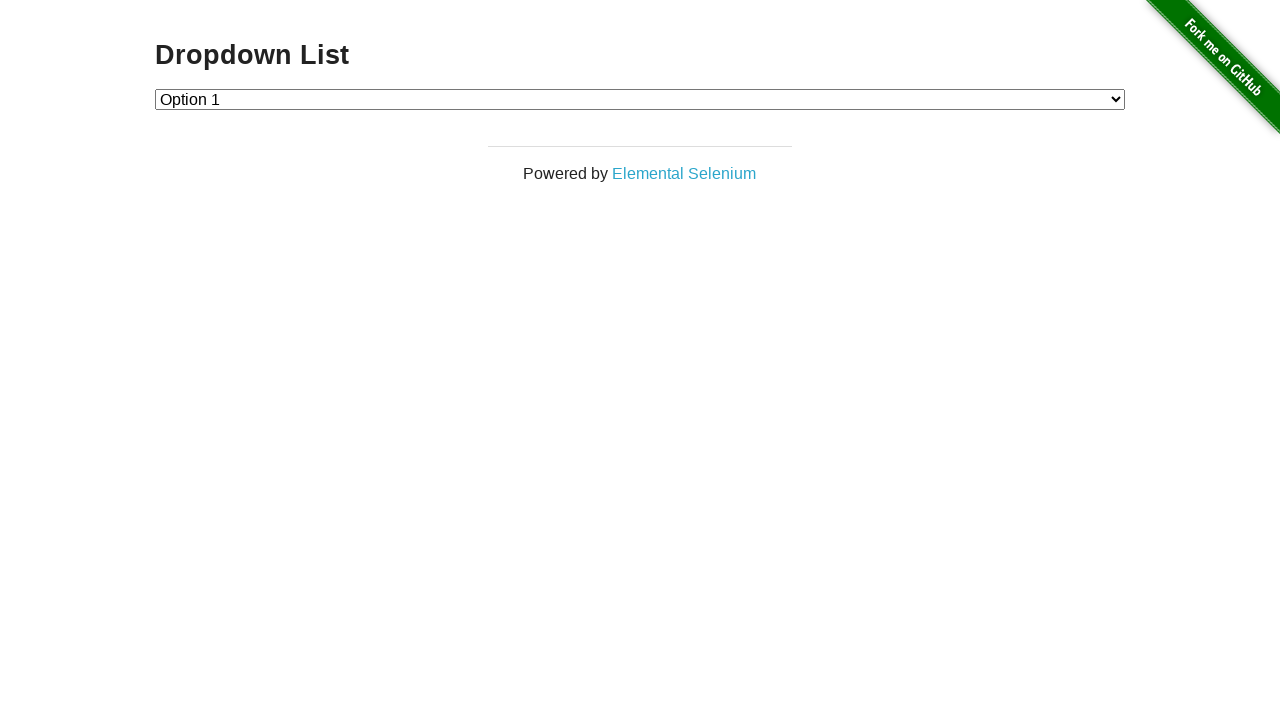

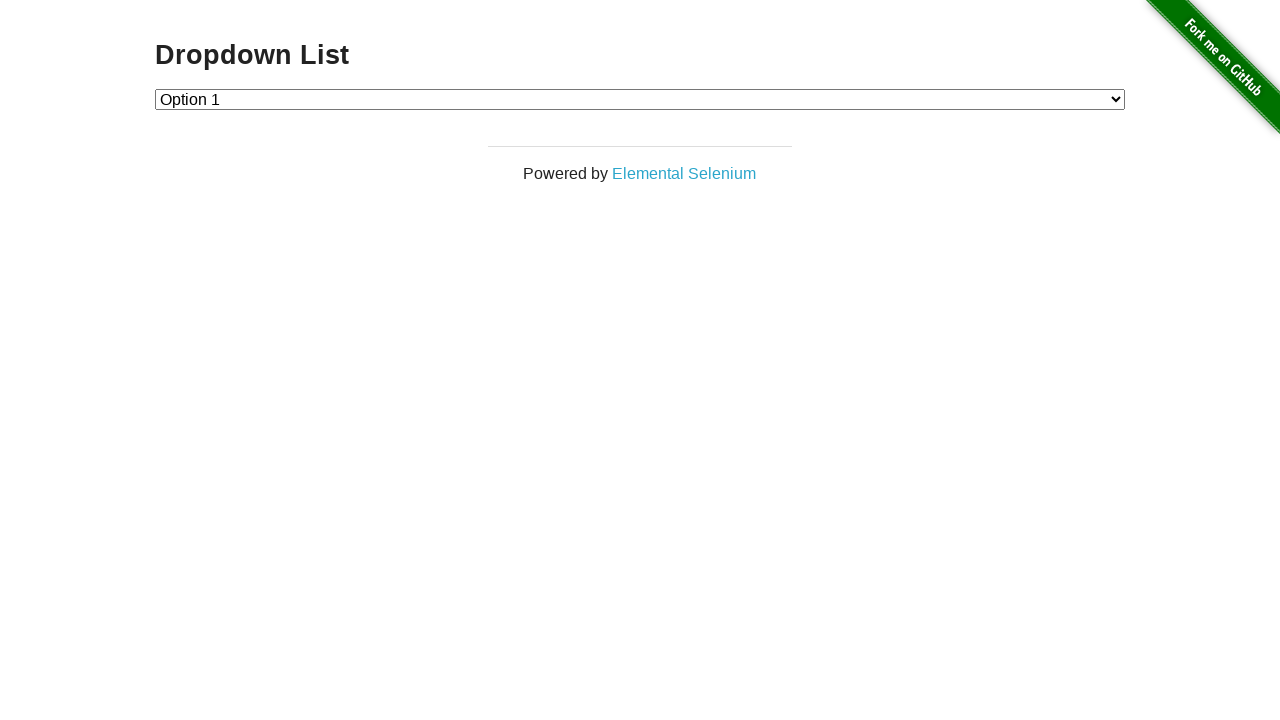